Tests email validation in registration form by entering incorrectly formatted email addresses

Starting URL: https://b2c.passport.rt.ru

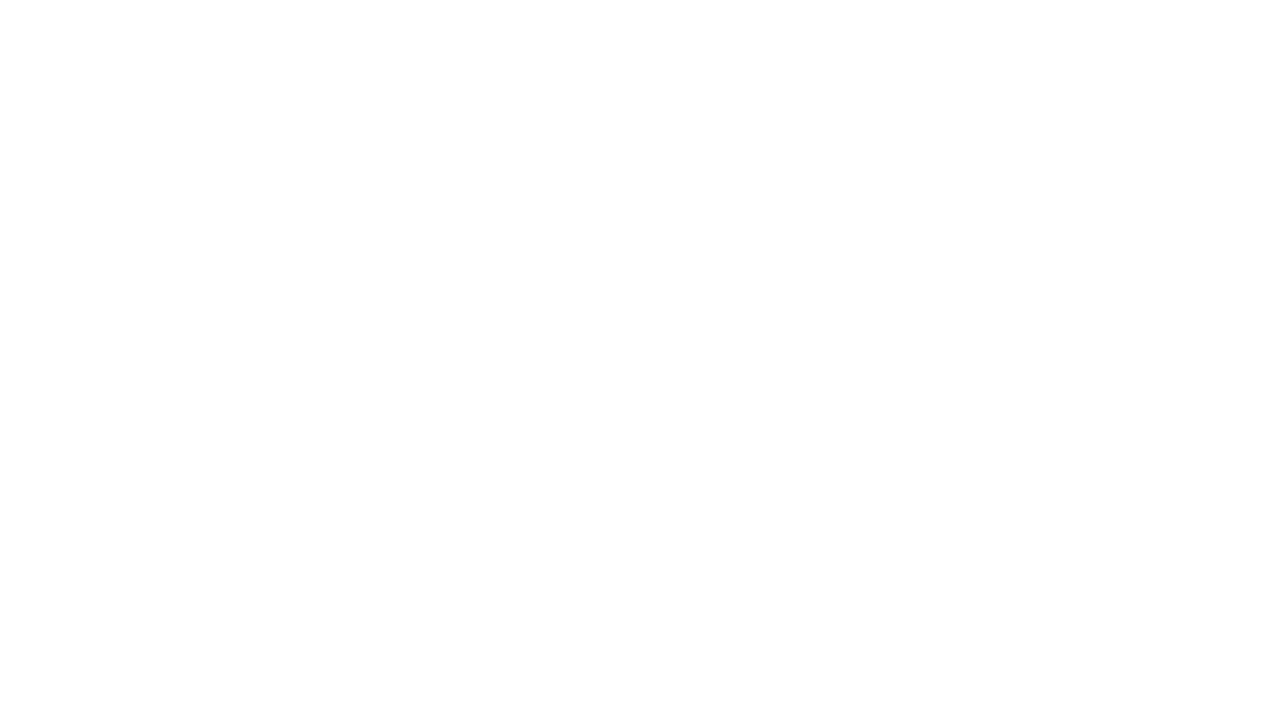

Clicked register link at (1010, 478) on #kc-register
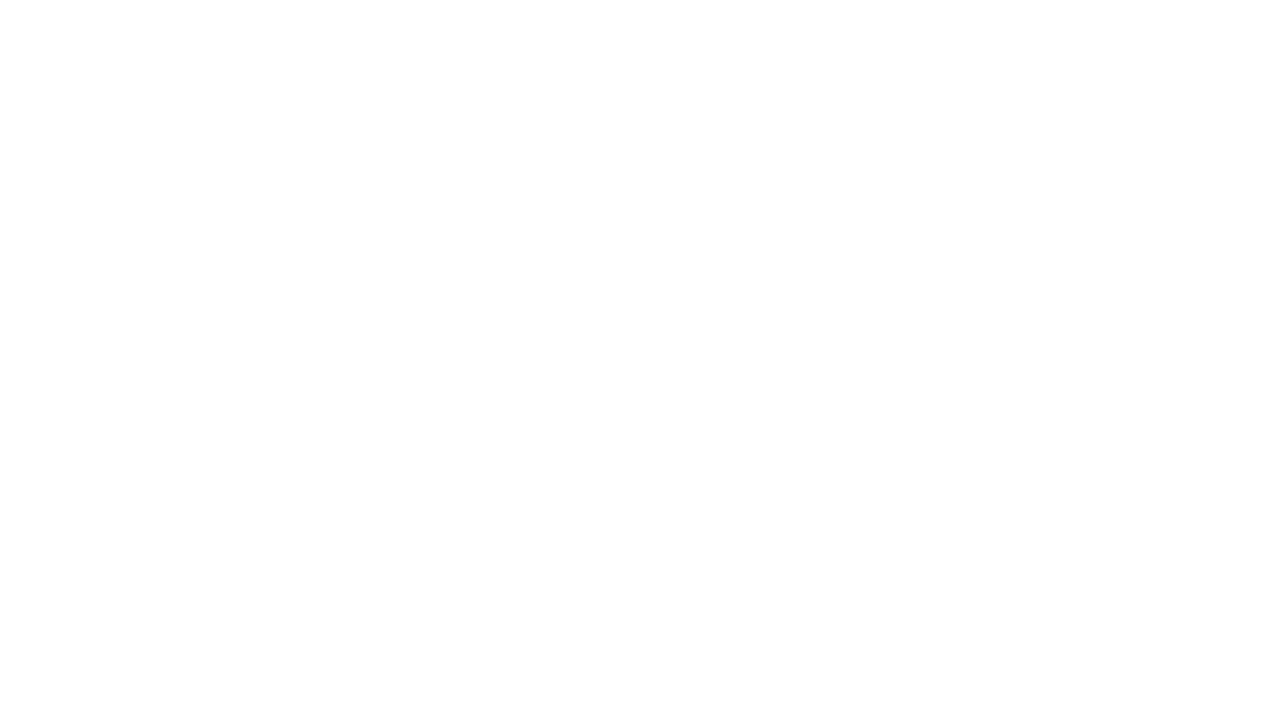

Entered invalid email 'testmail.ru' in address field on #address
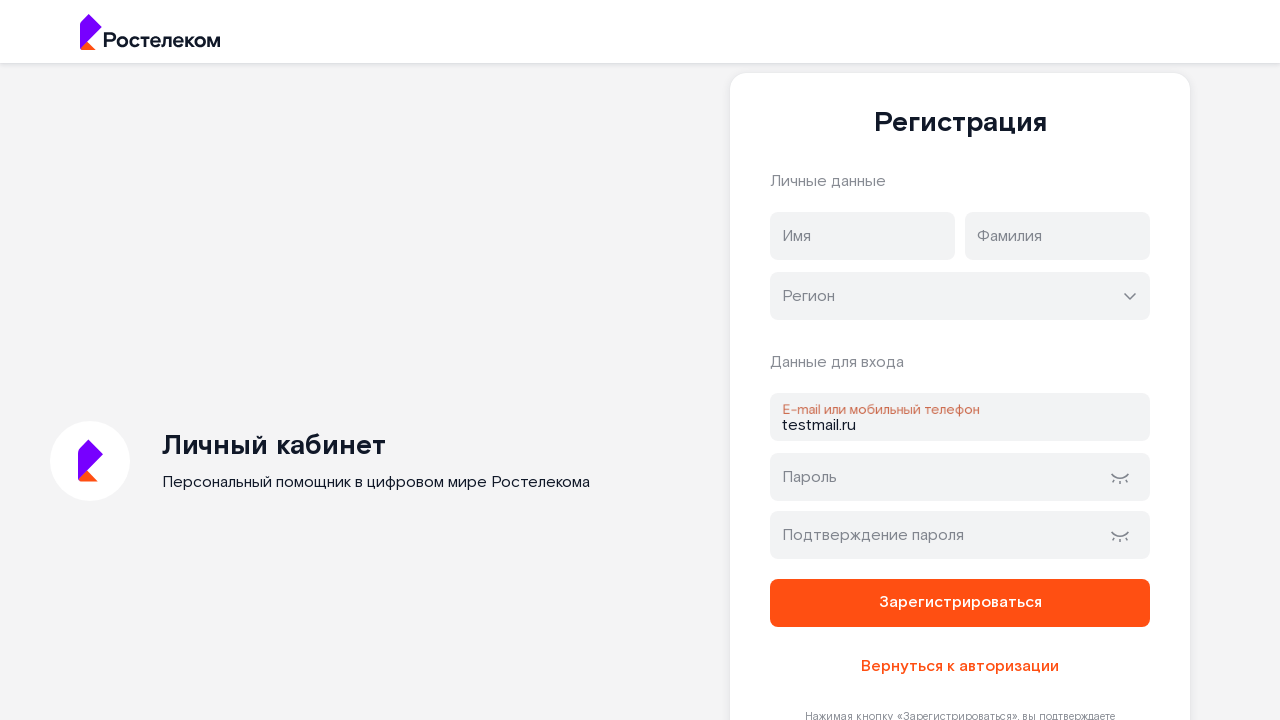

Clicked password field to trigger email validation at (960, 477) on #password
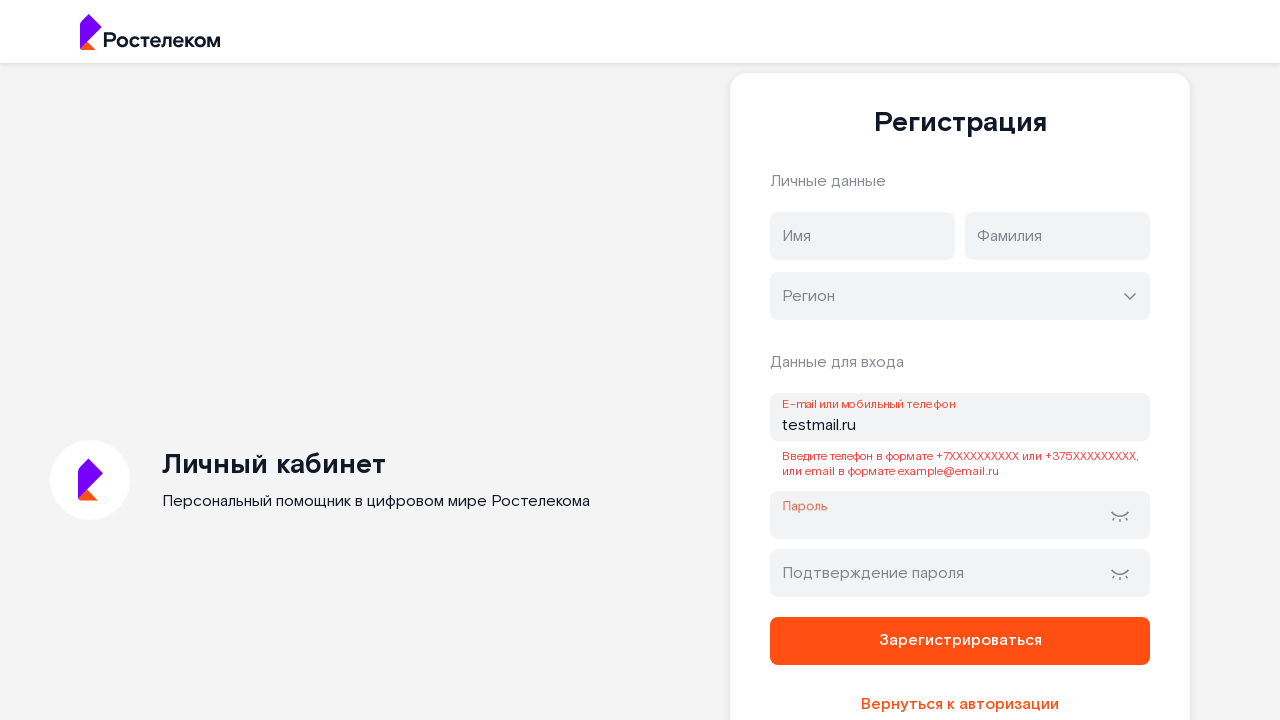

Validation error message appeared for incorrect email format
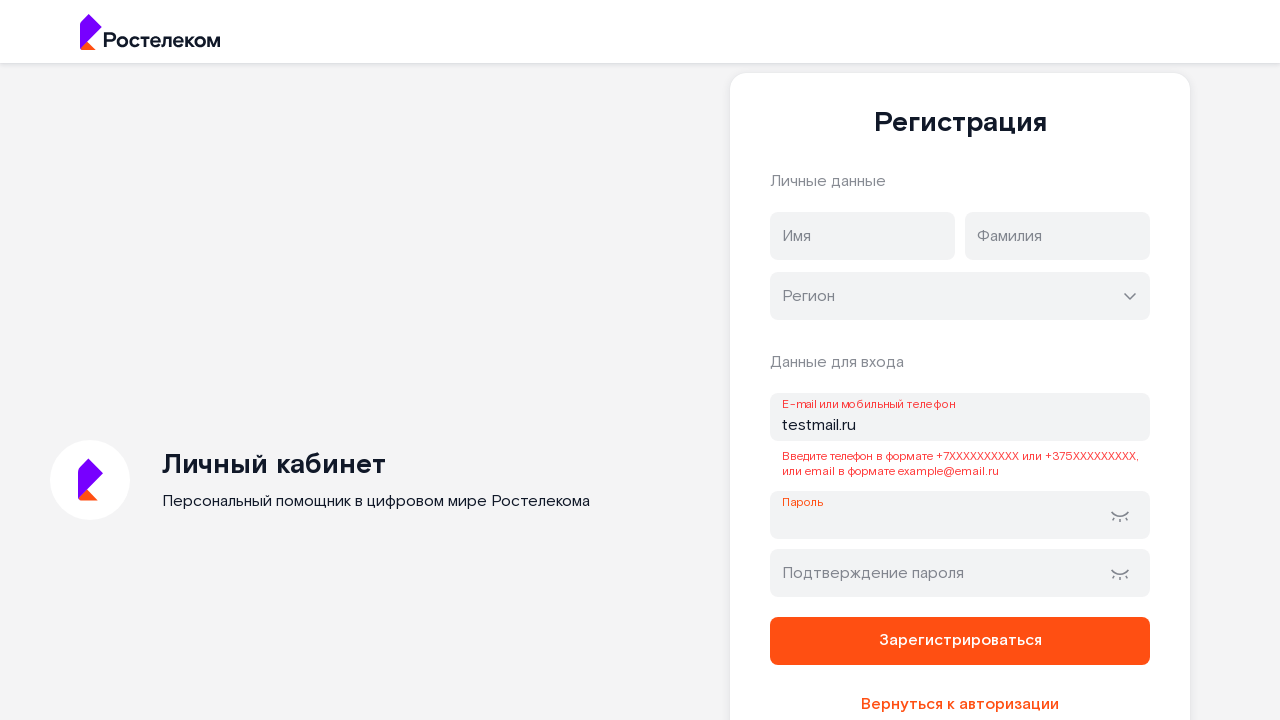

Navigated back to main registration page for next test iteration
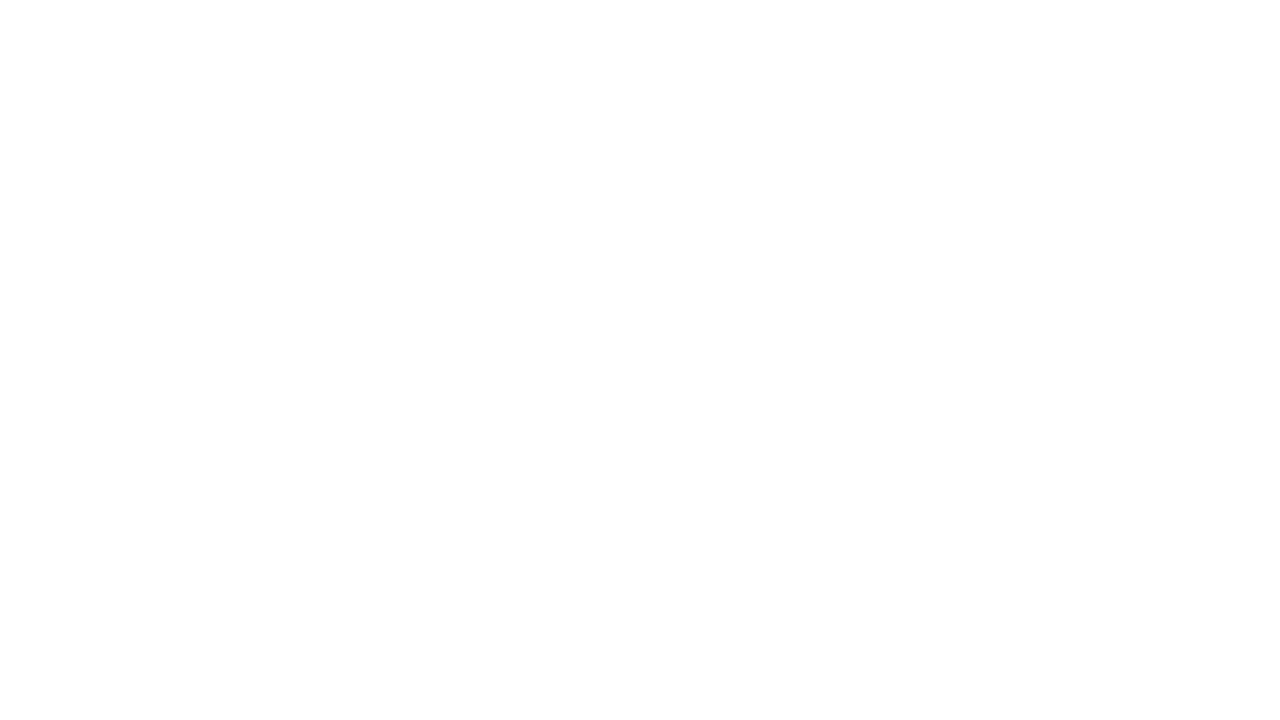

Clicked register link at (1010, 475) on #kc-register
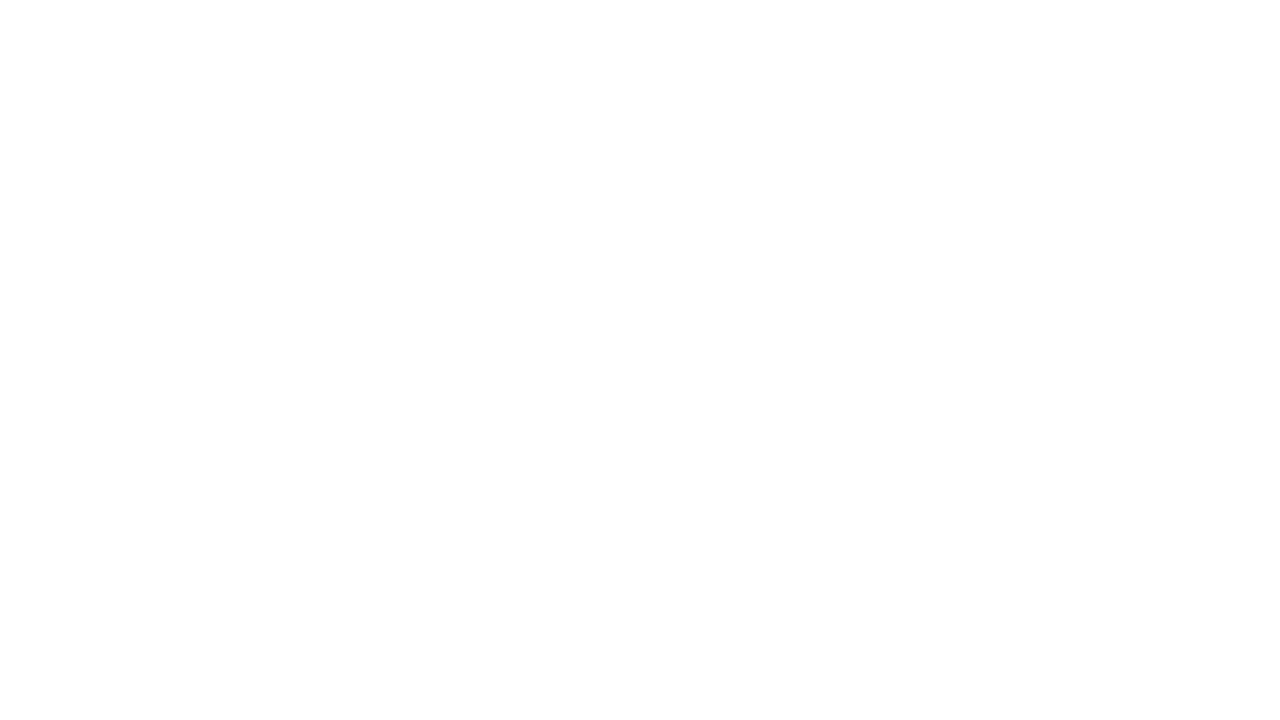

Entered invalid email 'test@mail,ru' in address field on #address
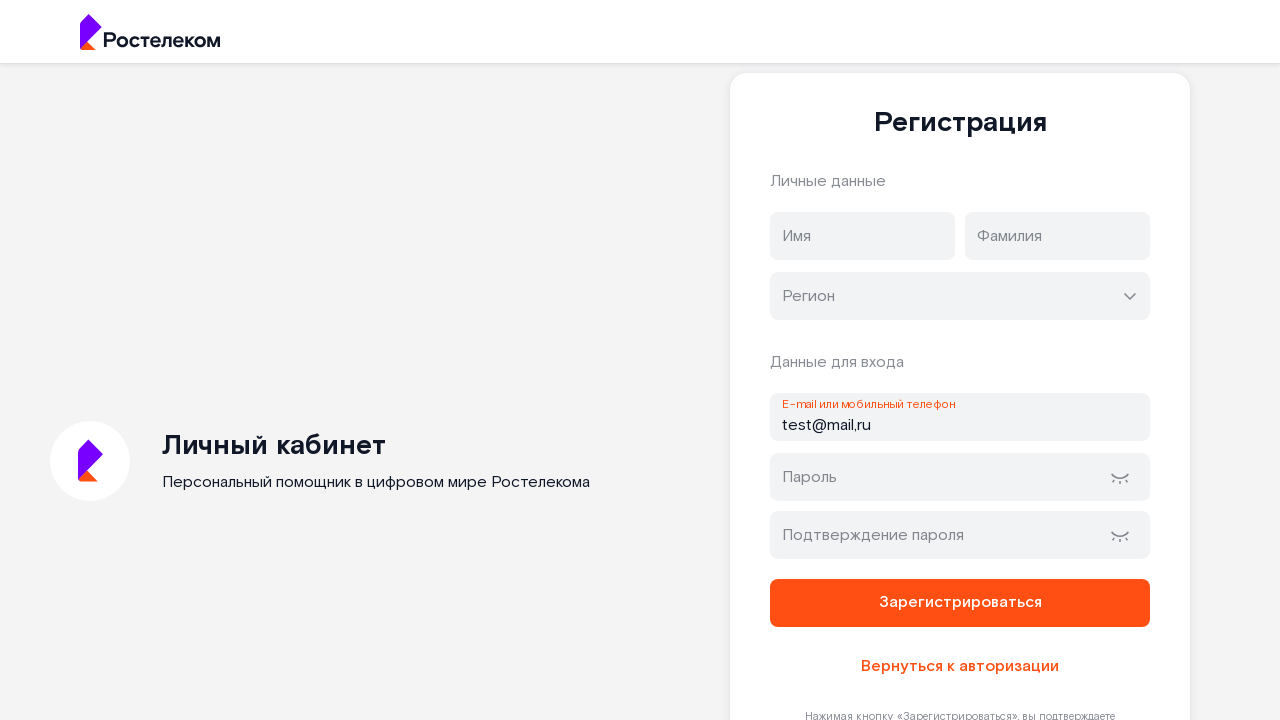

Clicked password field to trigger email validation at (960, 477) on #password
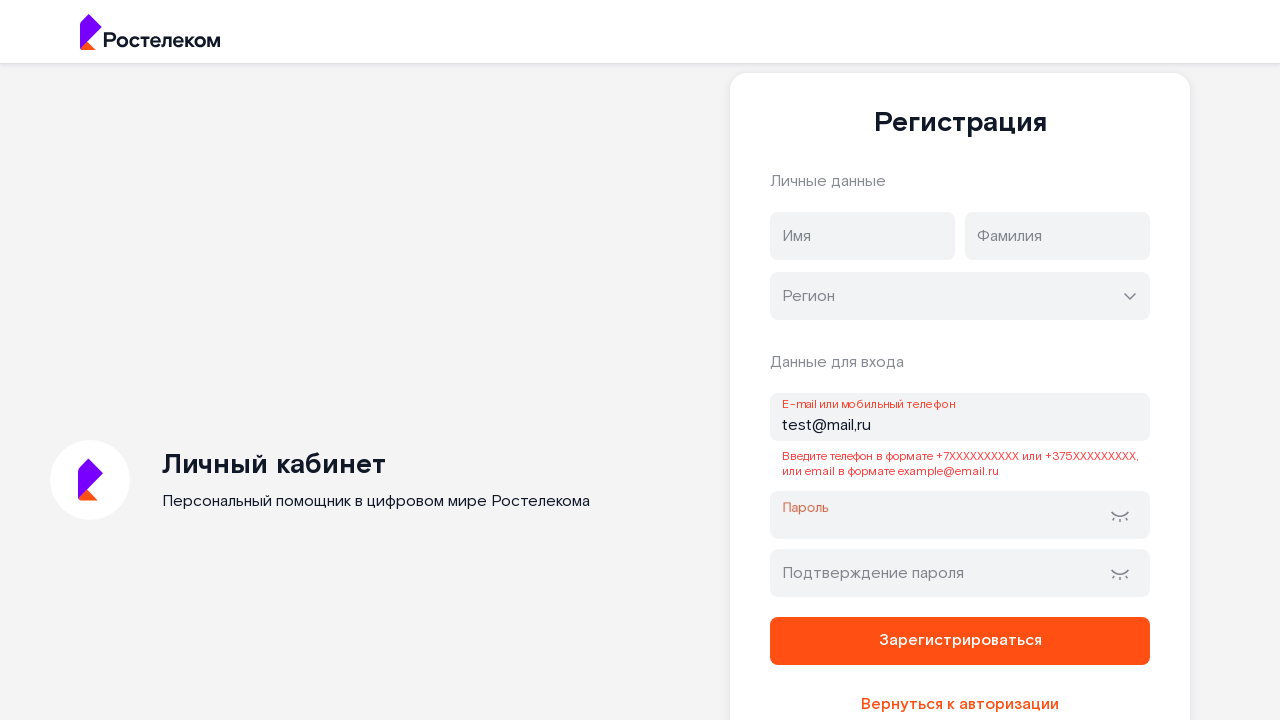

Validation error message appeared for incorrect email format
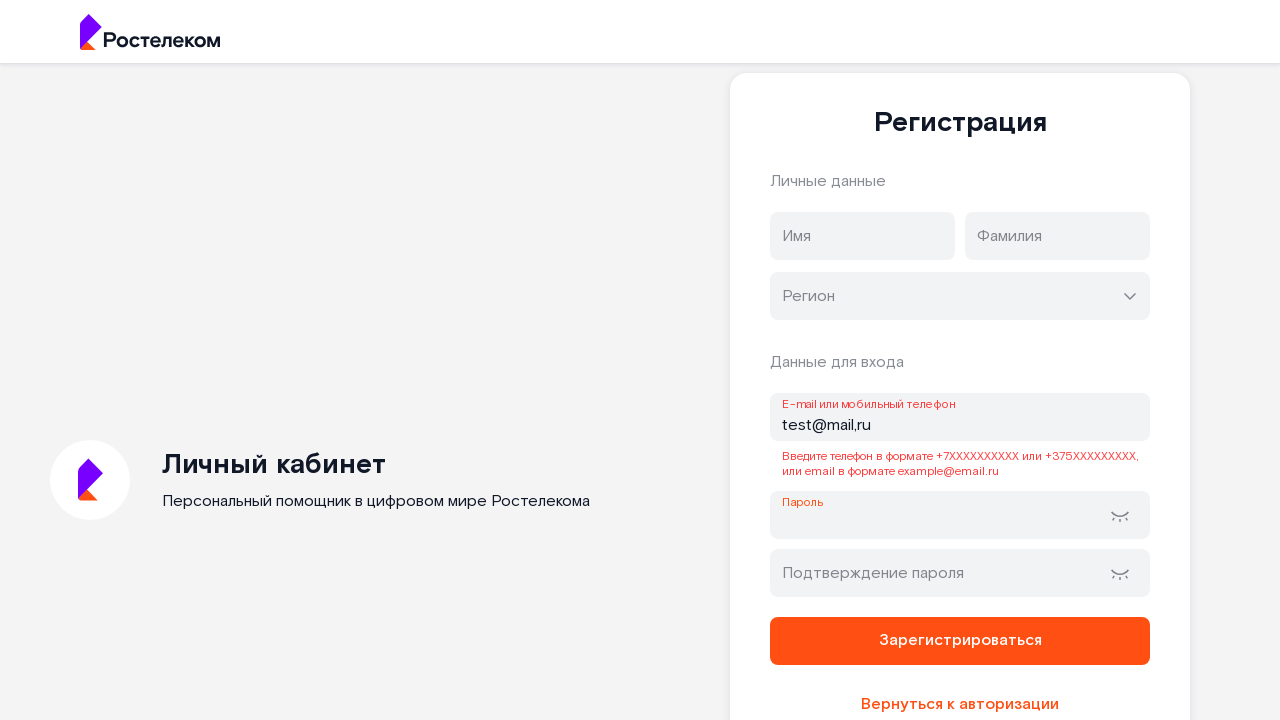

Navigated back to main registration page for next test iteration
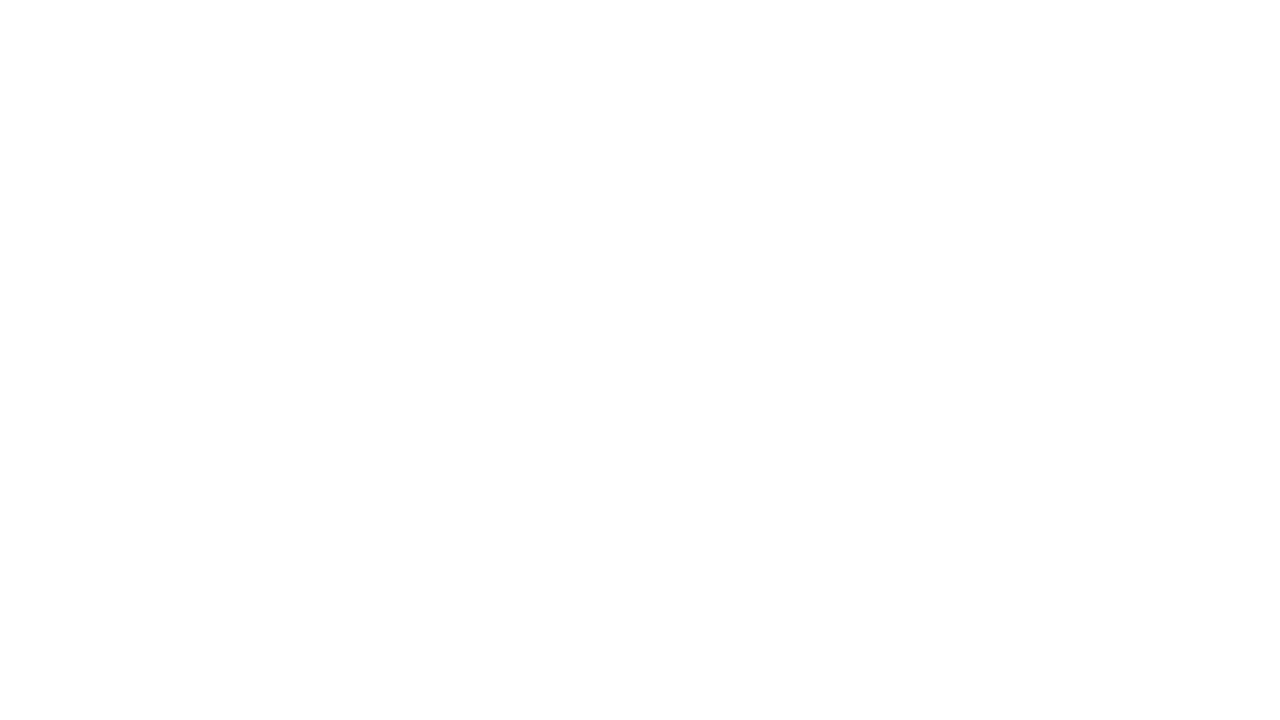

Clicked register link at (1010, 478) on #kc-register
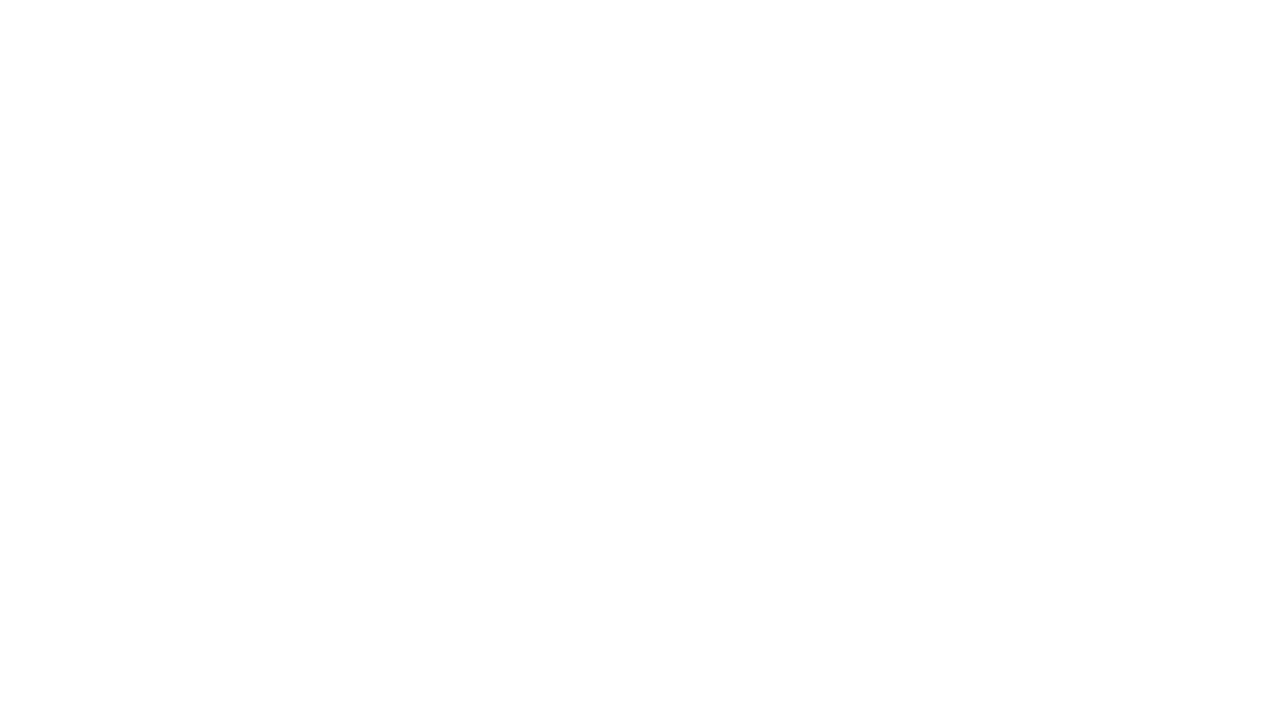

Entered invalid email '@mail.ru' in address field on #address
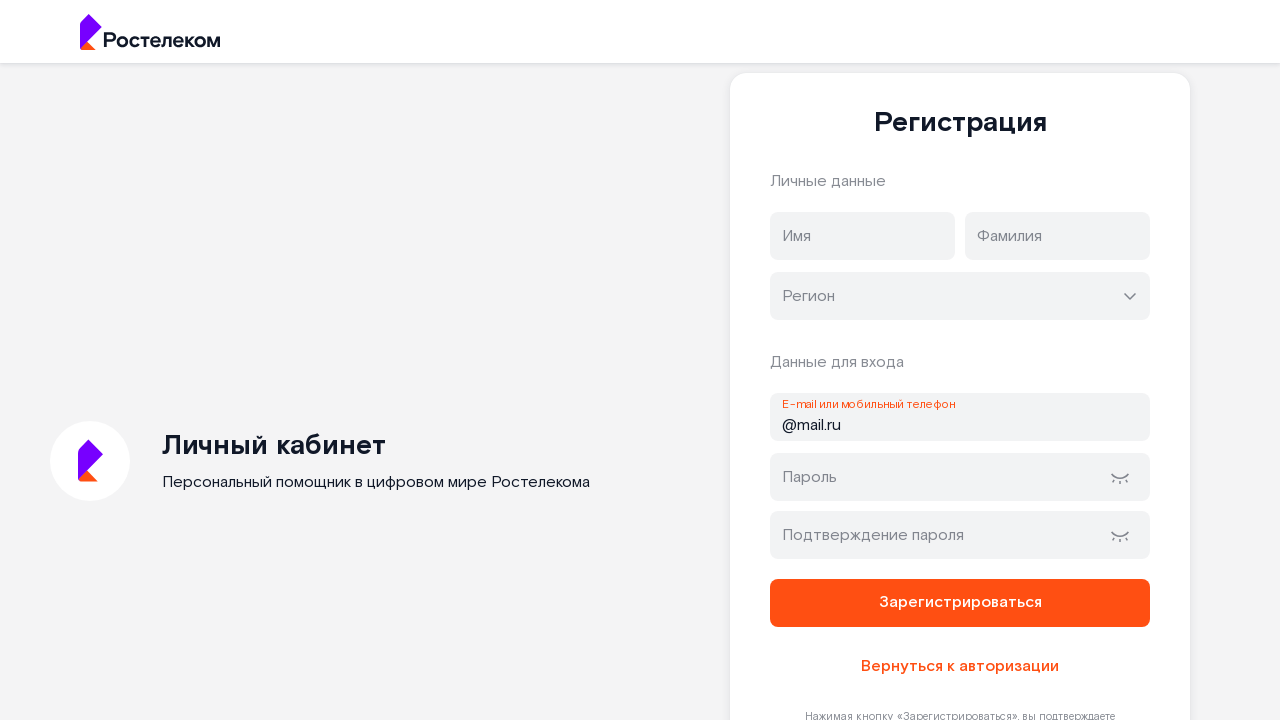

Clicked password field to trigger email validation at (960, 477) on #password
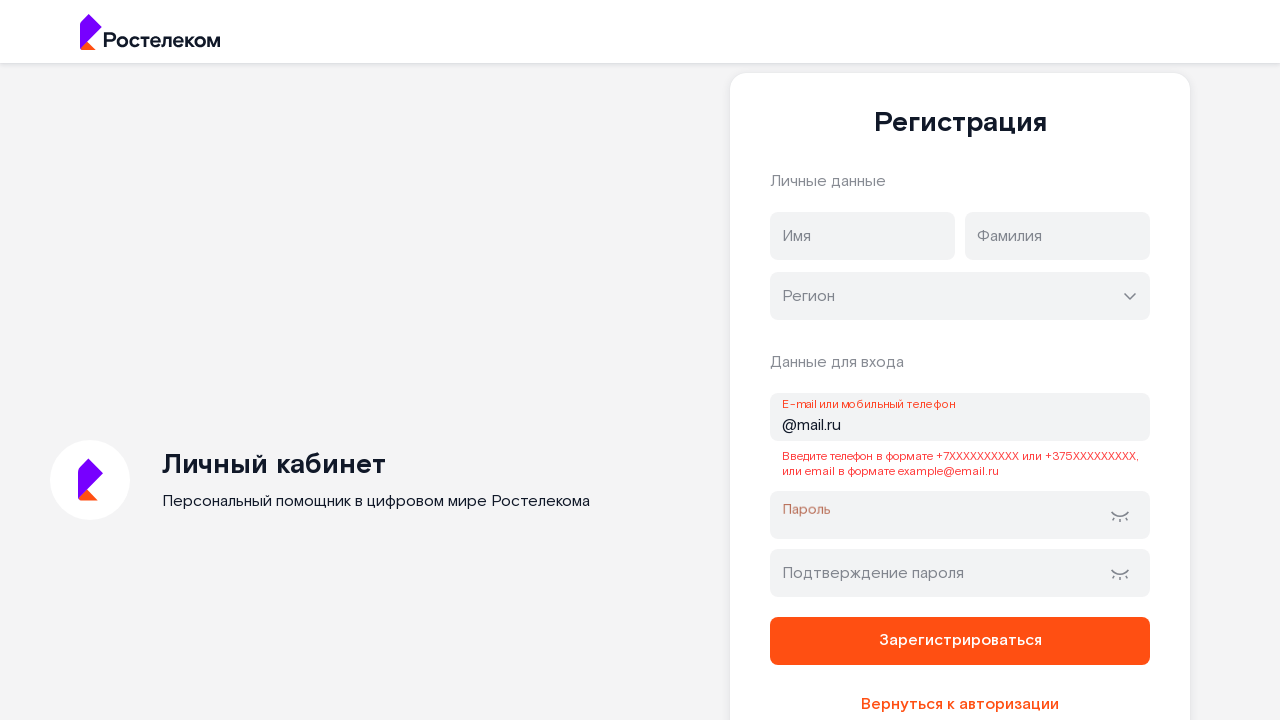

Validation error message appeared for incorrect email format
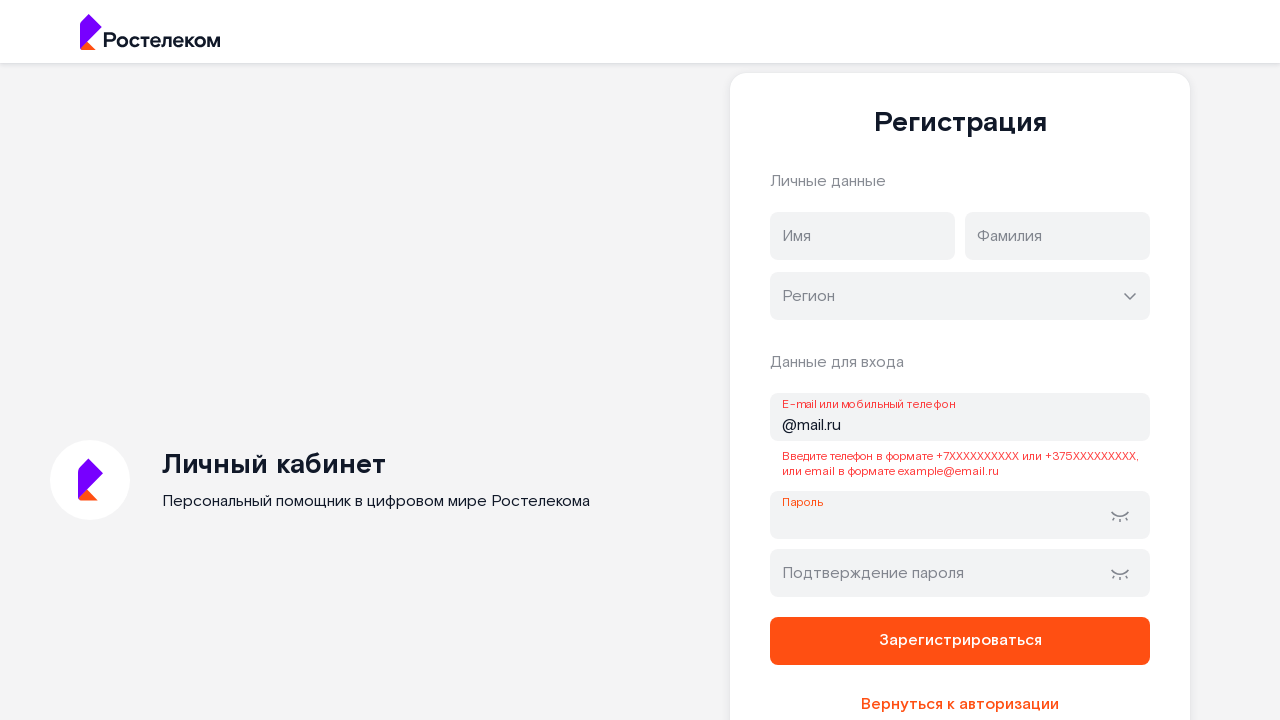

Navigated back to main registration page for next test iteration
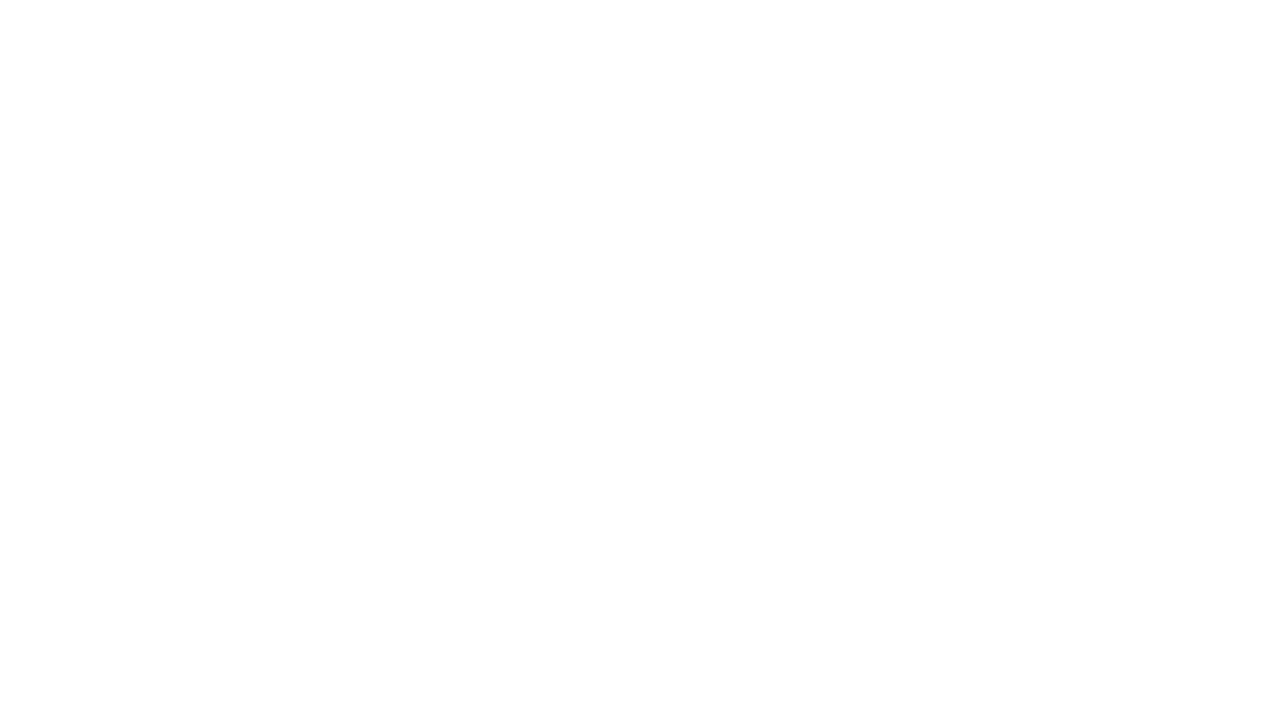

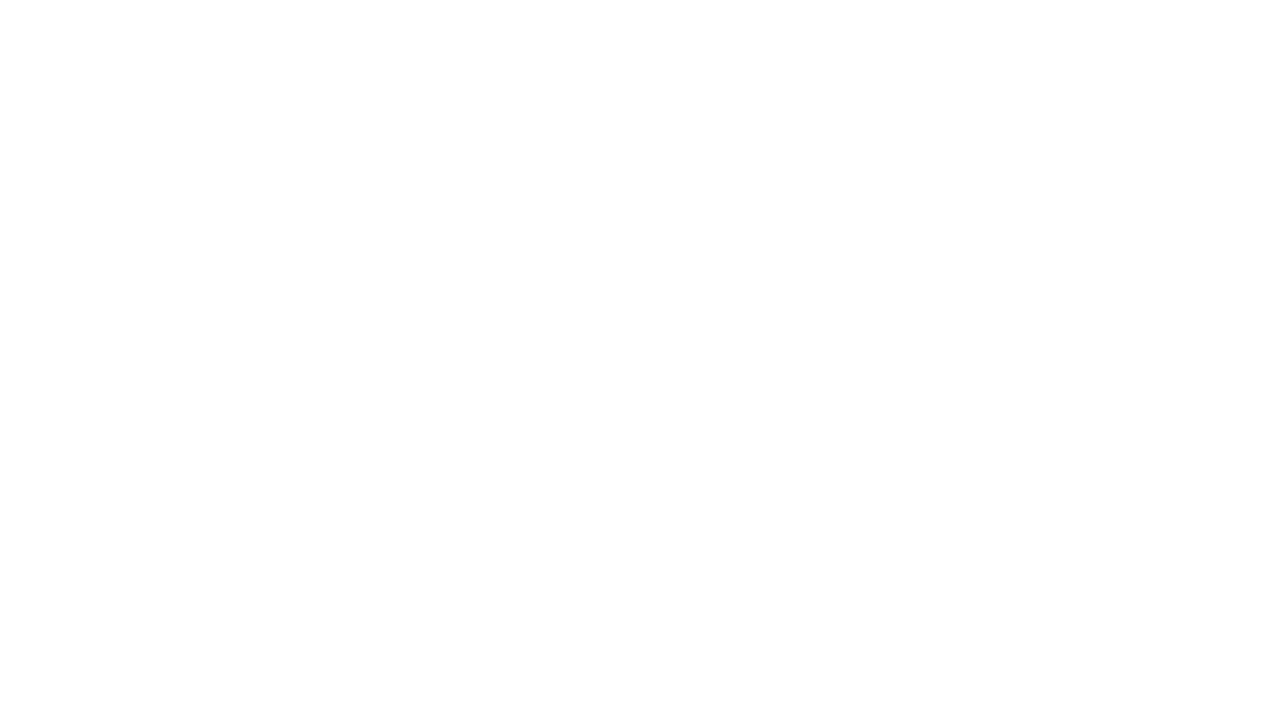